Tests file download functionality by navigating to a download page and clicking on a download link to trigger a file download.

Starting URL: https://the-internet.herokuapp.com/download

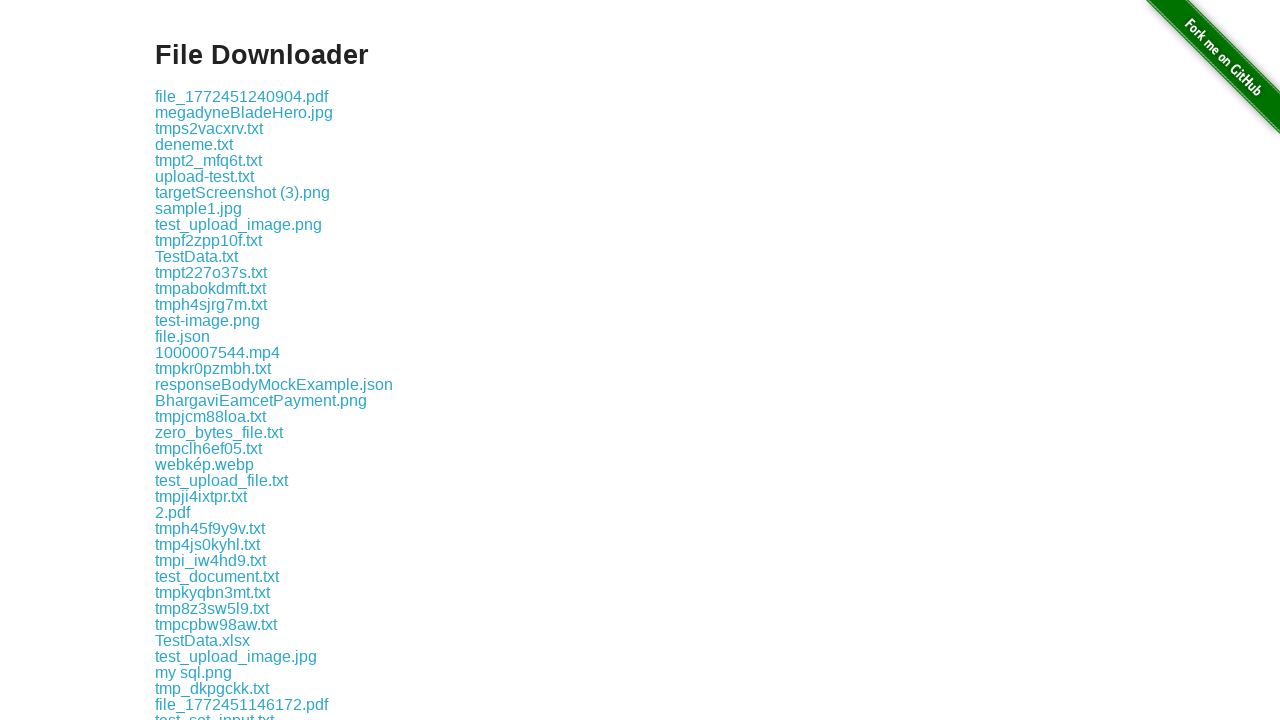

Clicked on the download link at (242, 96) on .example a
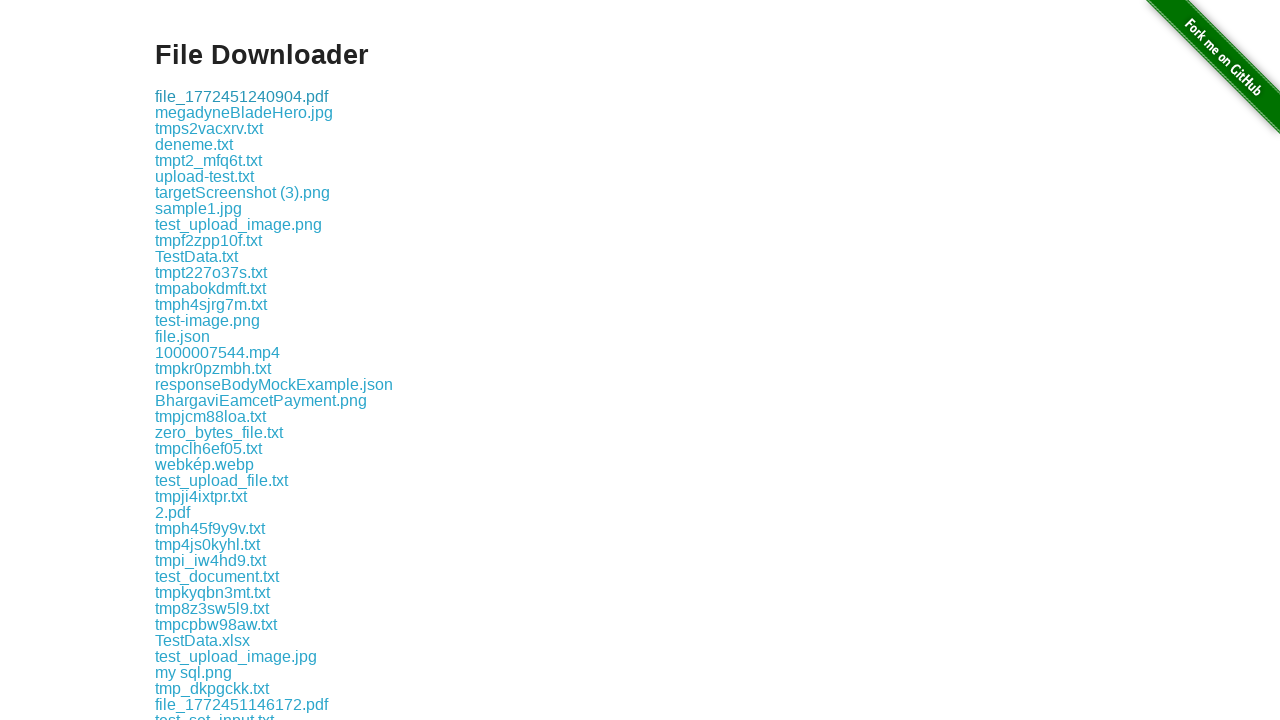

Waited for download to be triggered
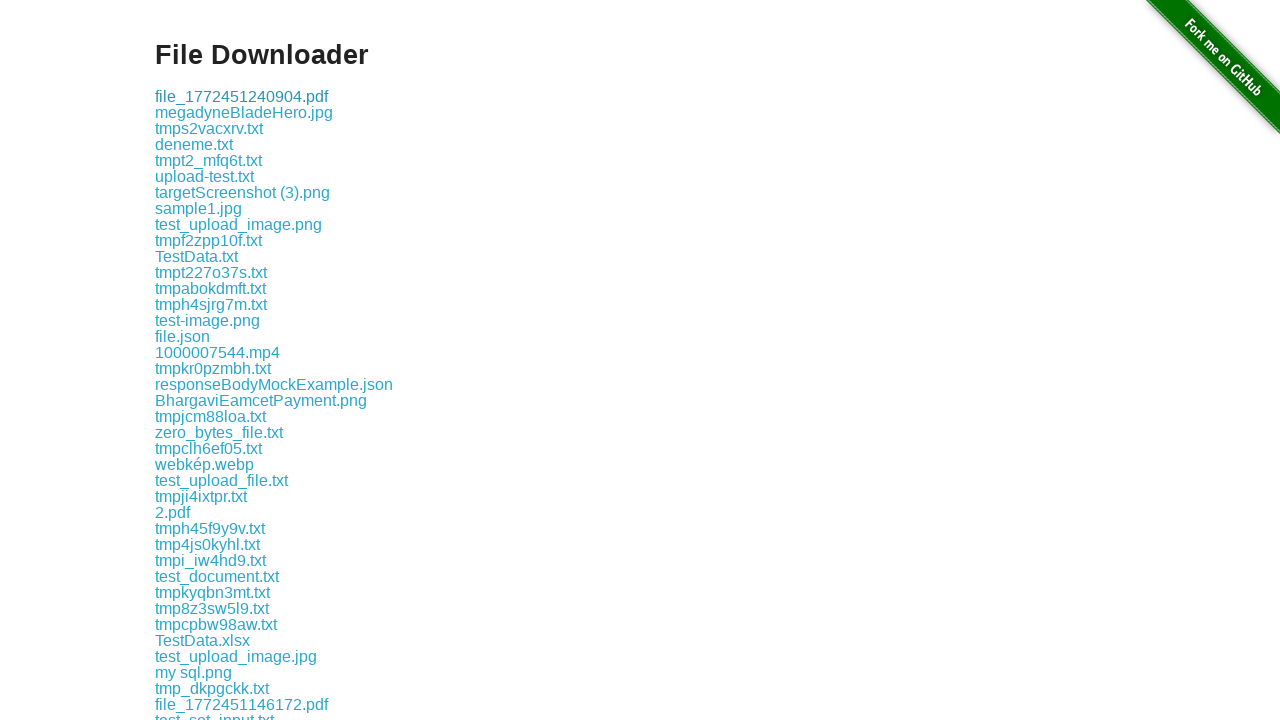

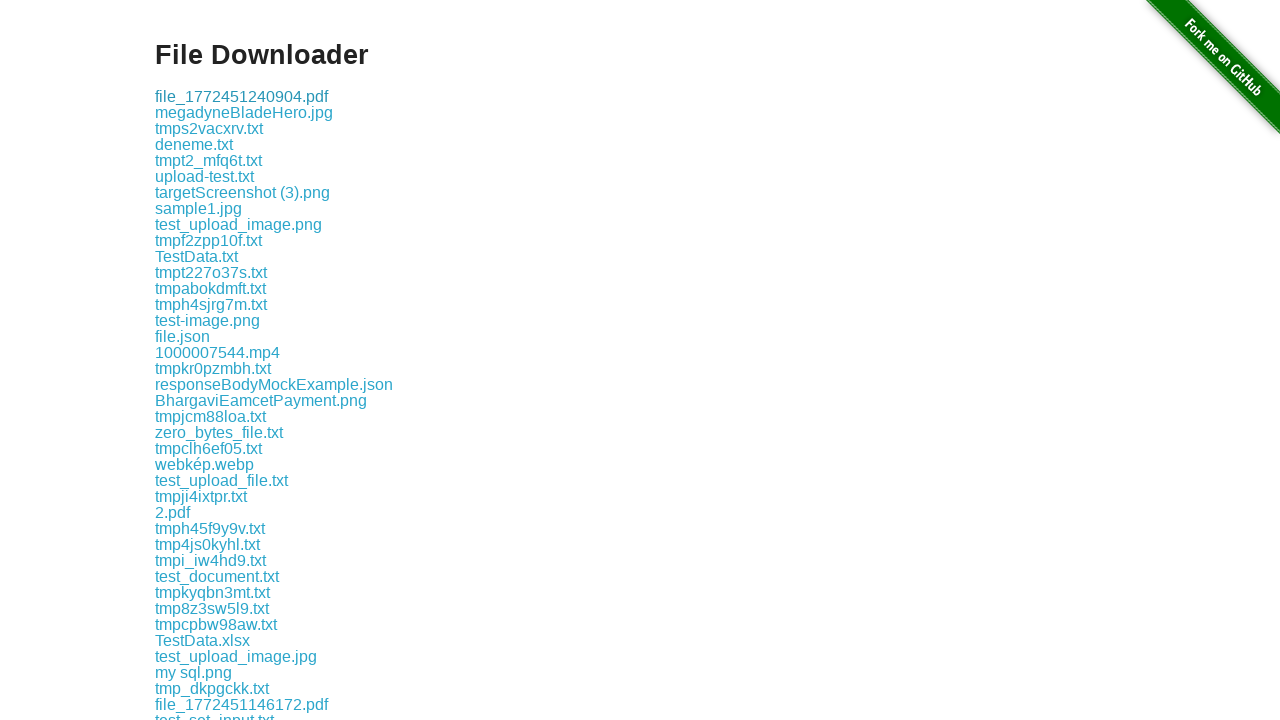